Tests opening multiple browser tabs simultaneously and navigating to different URLs in each tab, then retrieving page titles.

Starting URL: https://opensource-demo.orangehrmlive.com/web/index.php/auth/login

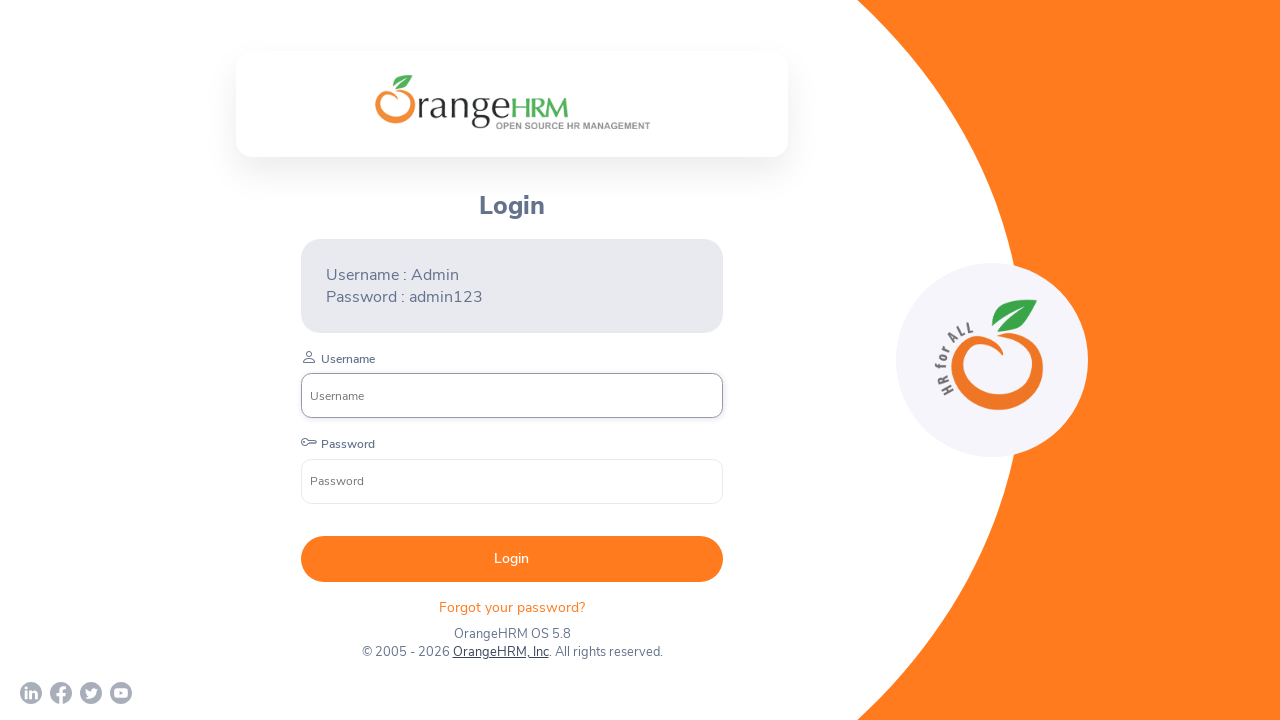

Retrieved title of first page (OrangeHRM login page)
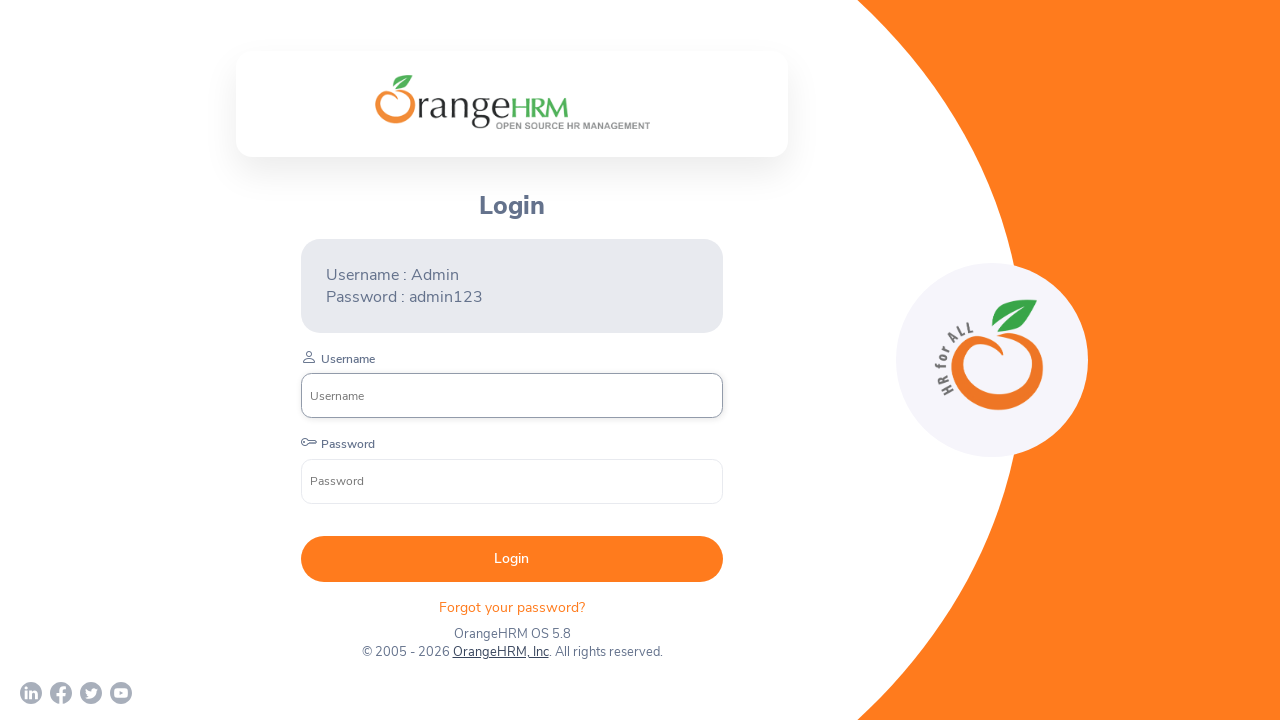

Created a second browser tab in the same context
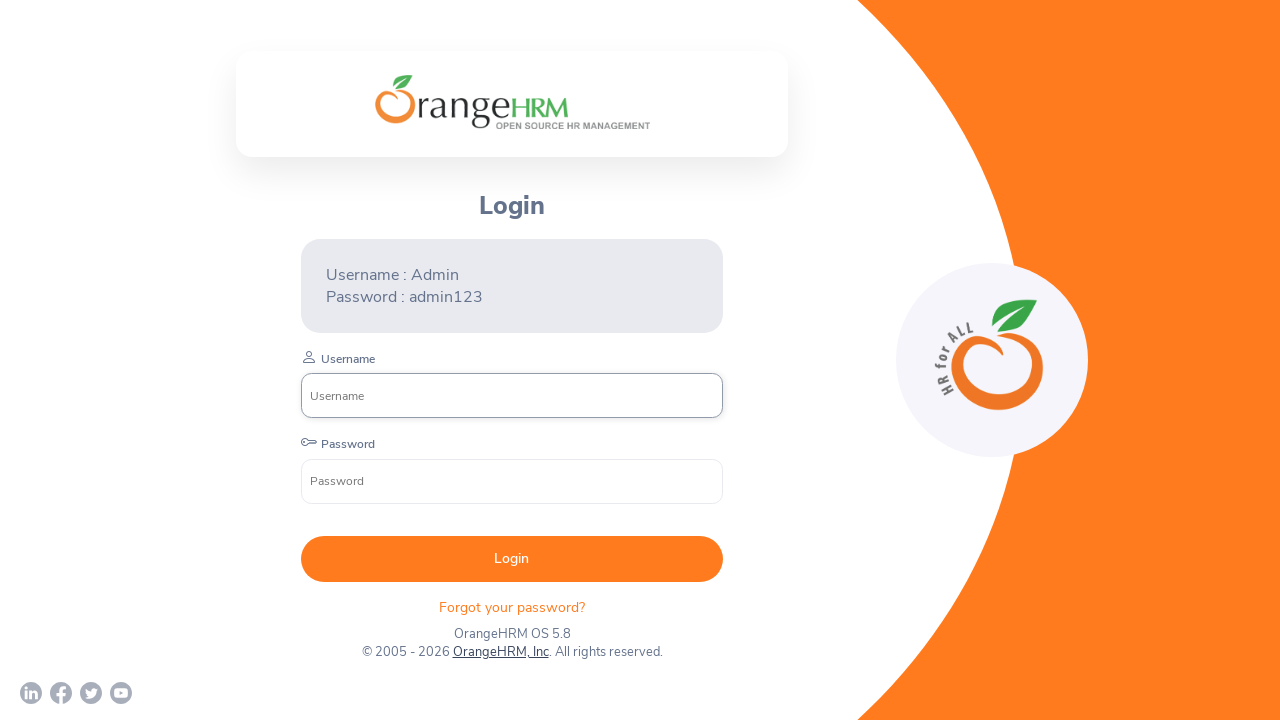

Navigated second tab to test automation practice blog
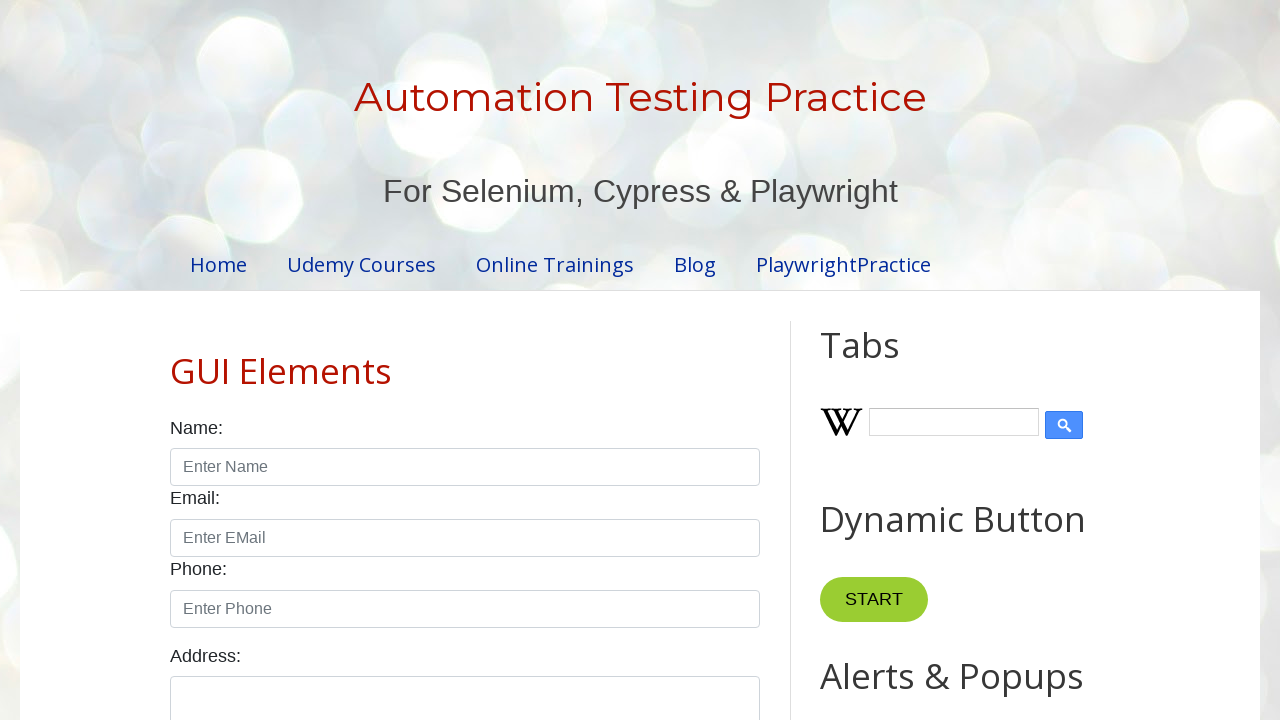

Retrieved title of second page (test automation practice blog)
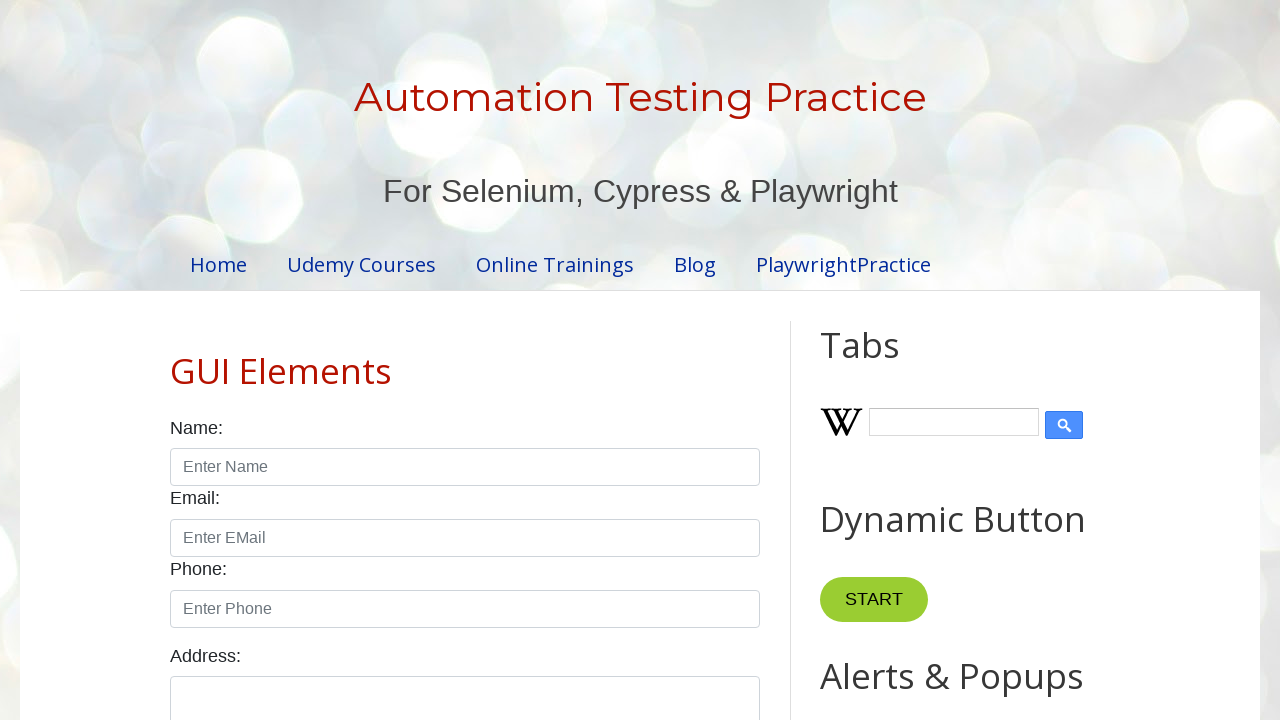

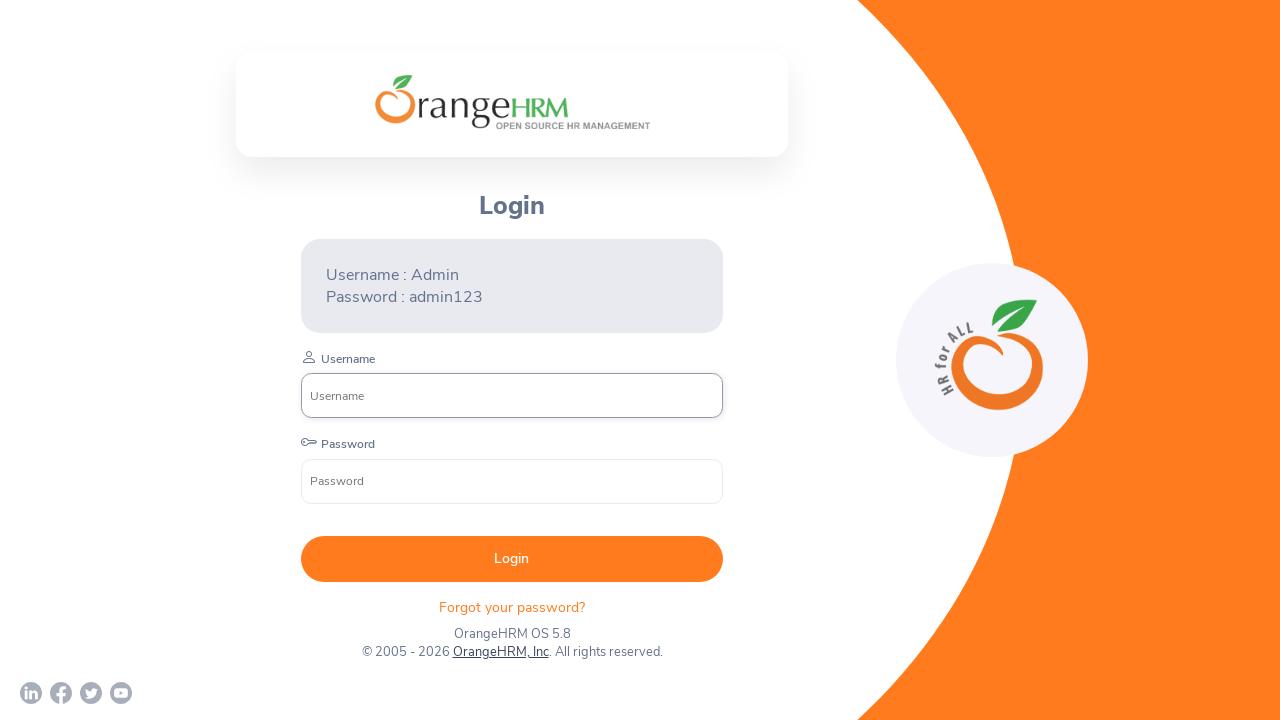